Tests injecting jQuery and jQuery Growl library into a page via JavaScript execution, then displays notification messages using the growl plugin.

Starting URL: http://the-internet.herokuapp.com

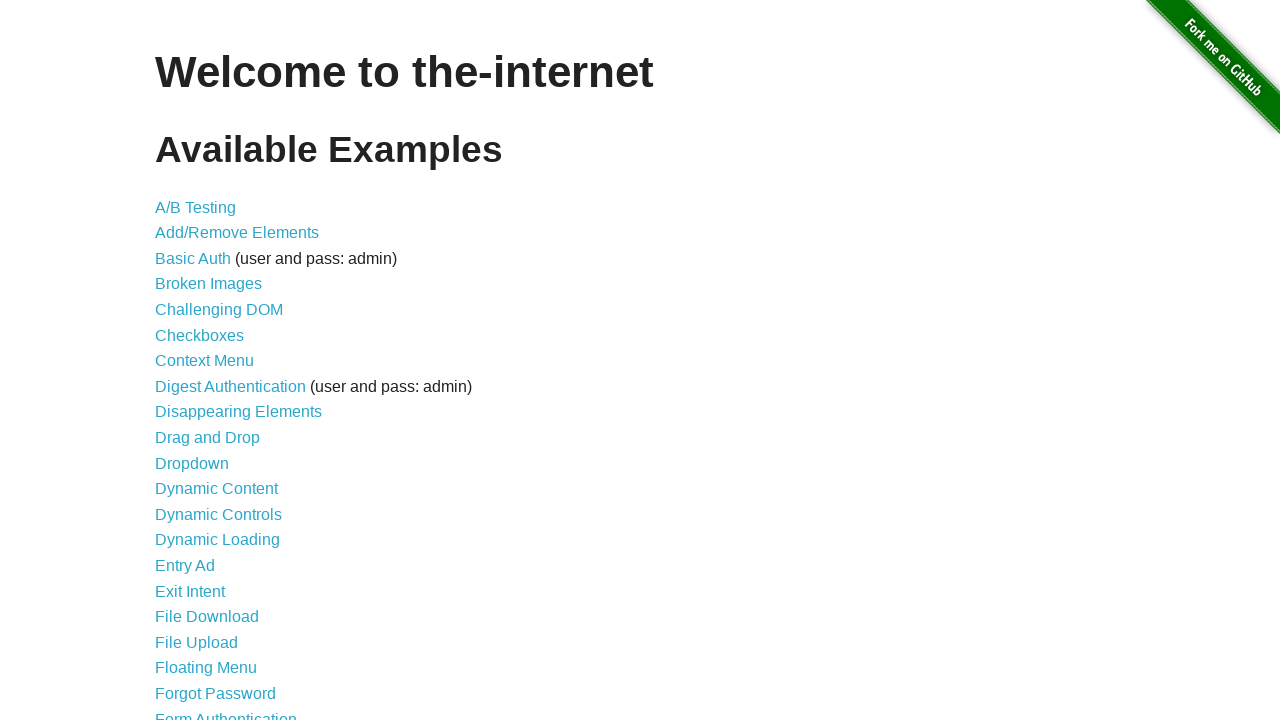

Injected jQuery library into page if not already present
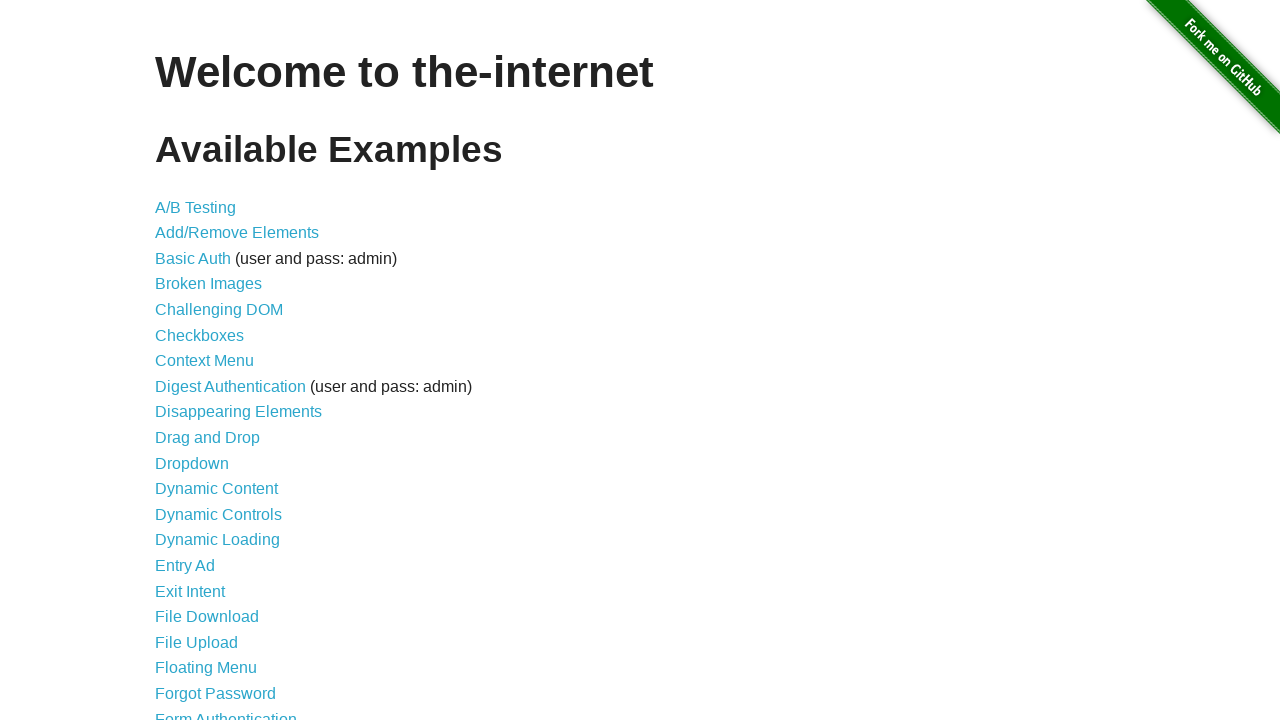

Loaded jQuery Growl plugin script
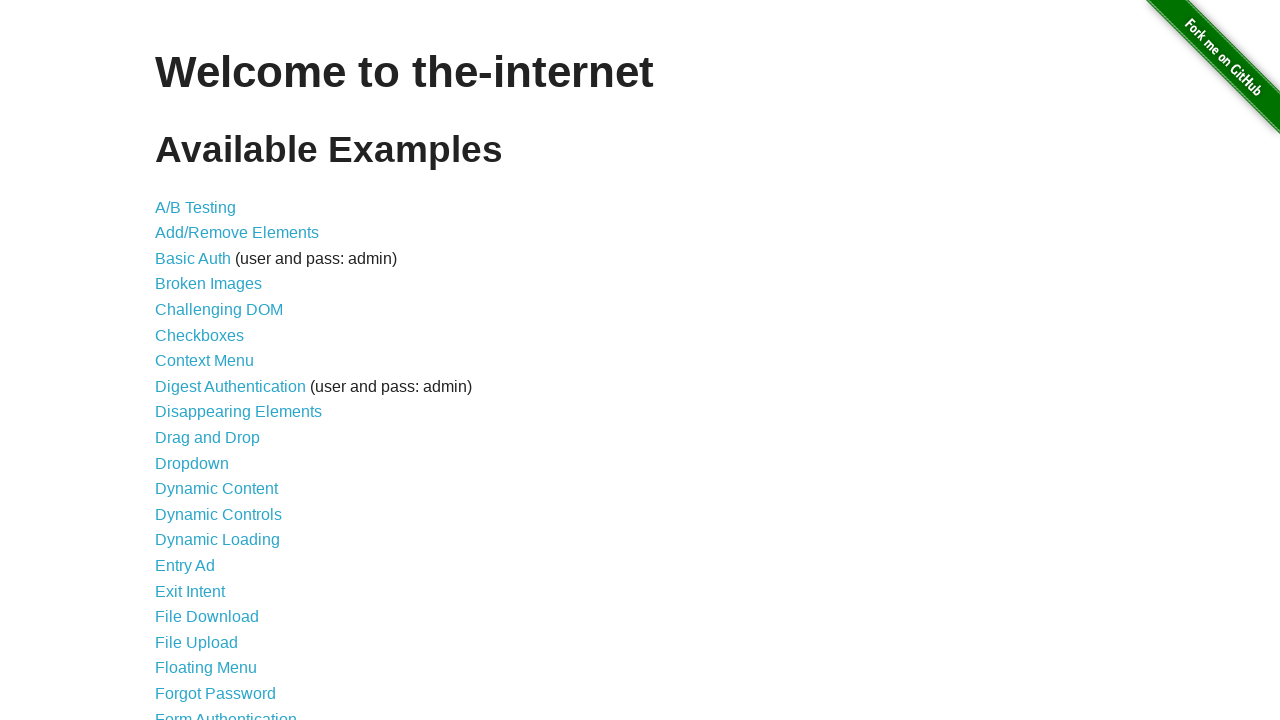

Added jQuery Growl CSS stylesheet to page
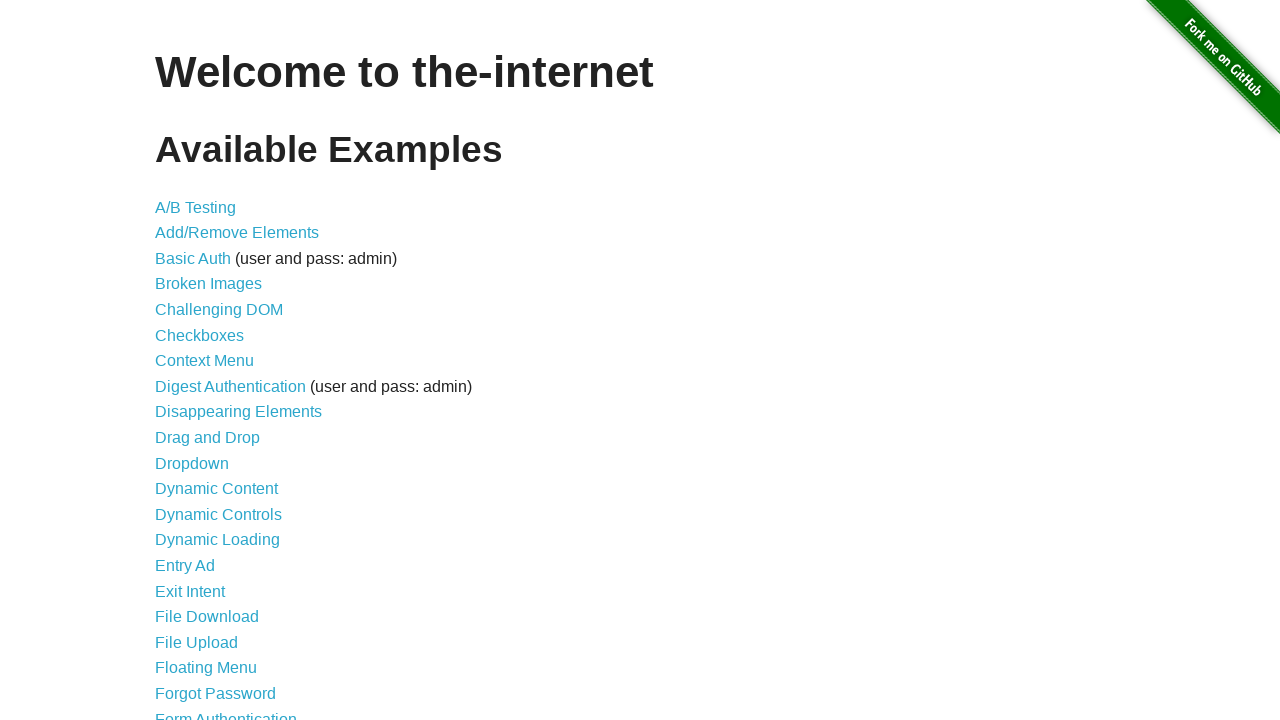

Waited 1 second for scripts to load
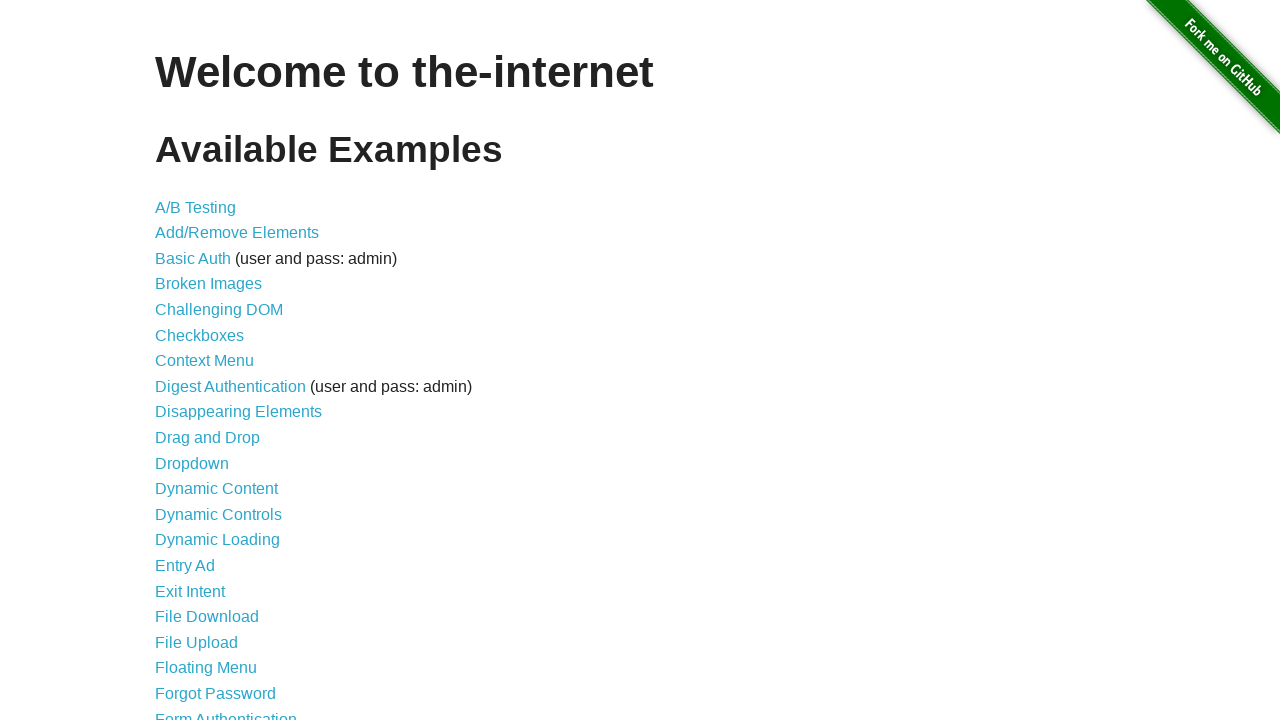

Displayed default growl notification with title 'GET' and message '/'
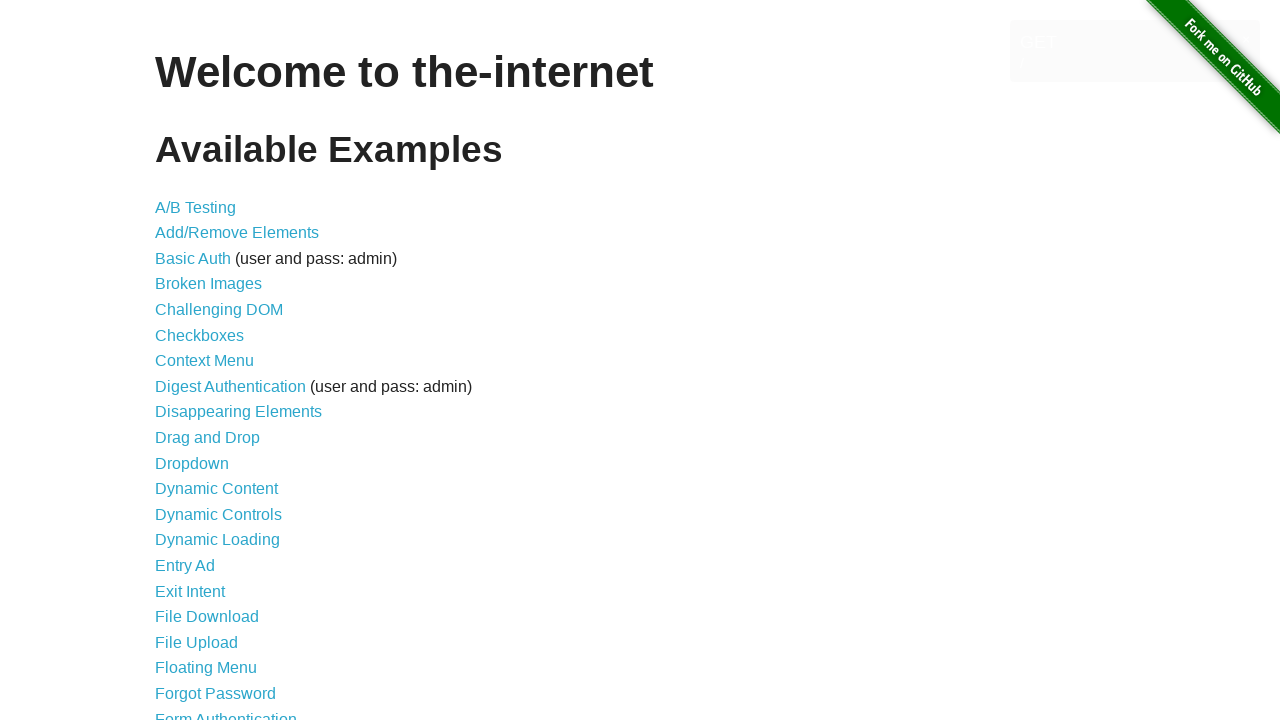

Displayed error growl notification with red color-coding
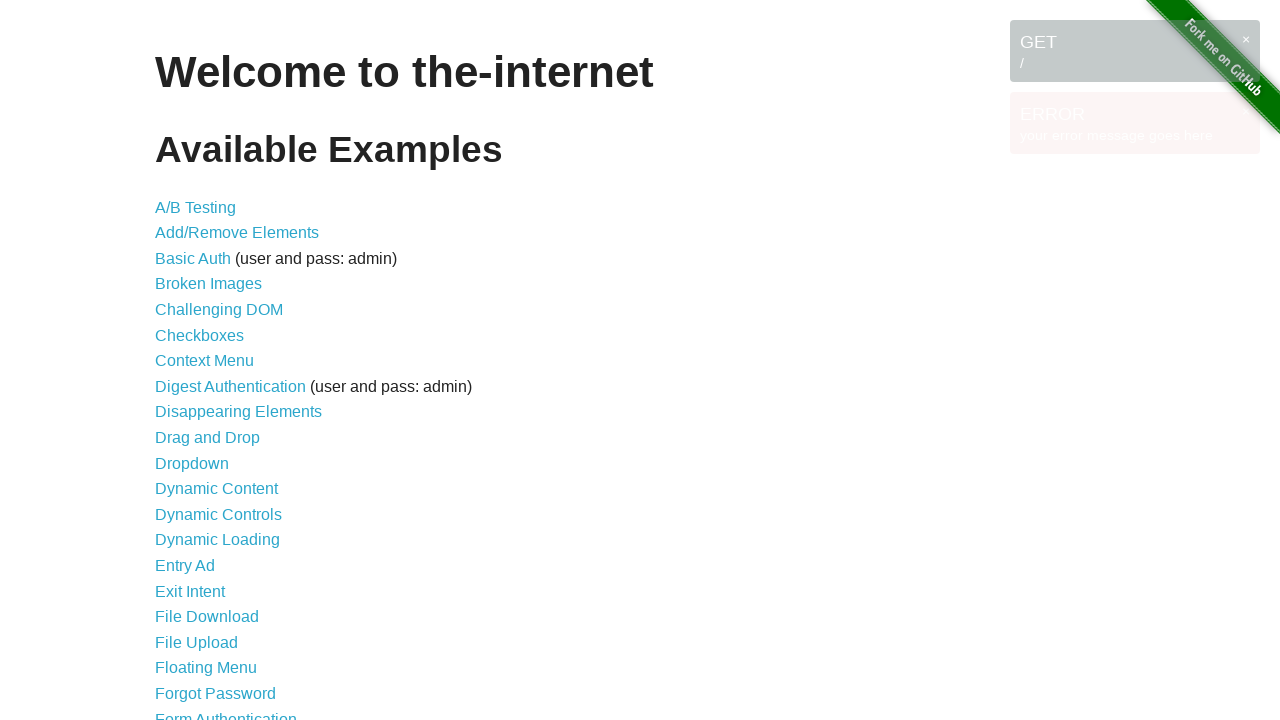

Displayed notice growl notification with blue color-coding
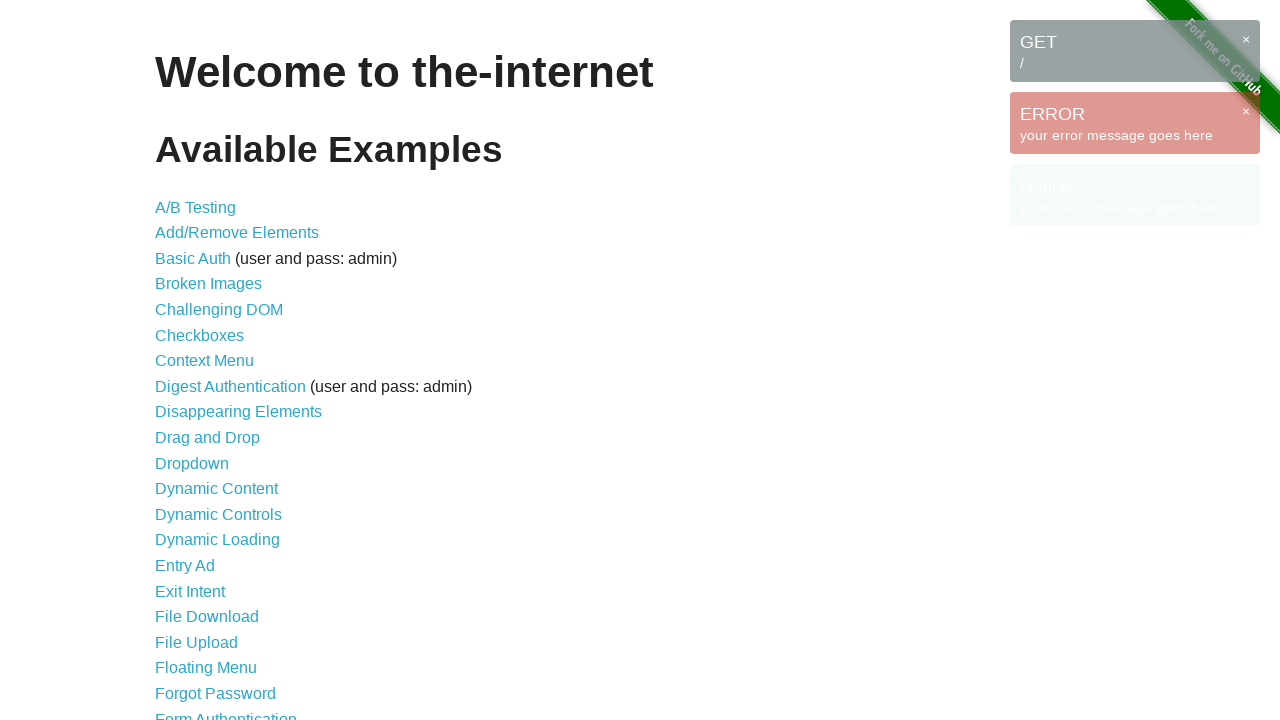

Displayed warning growl notification with yellow color-coding
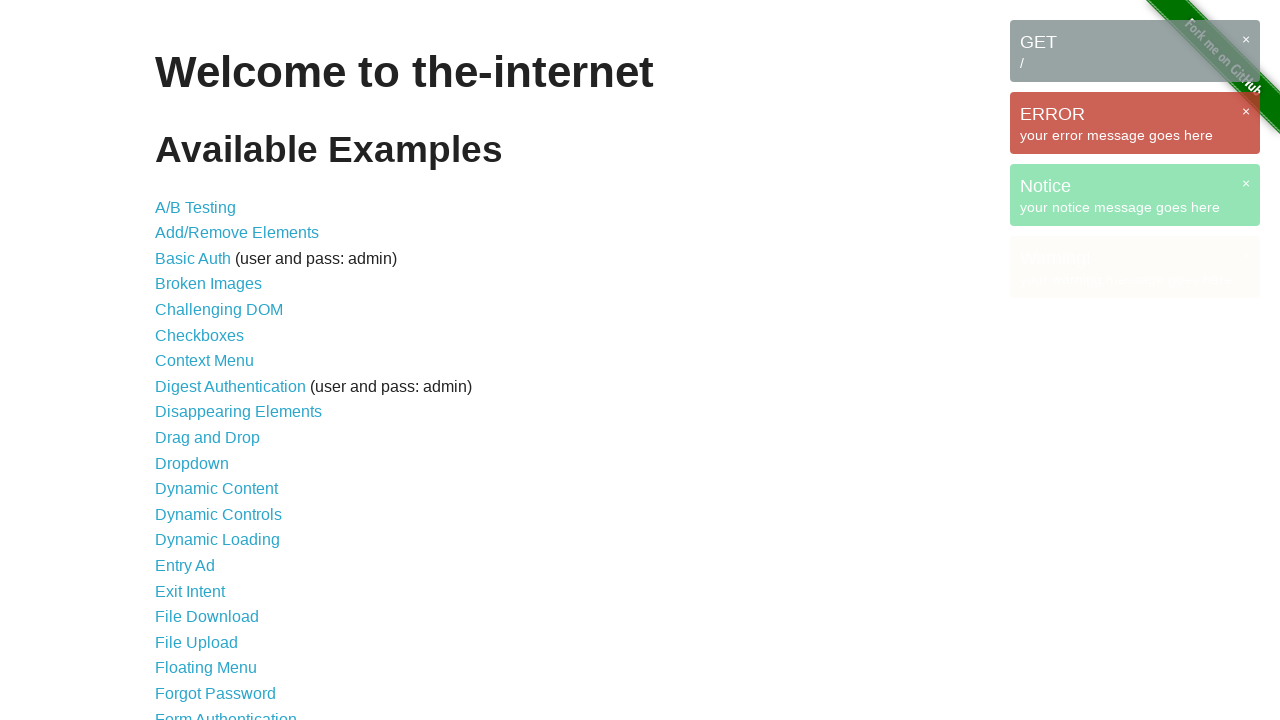

Waited 3 seconds to view all growl notifications
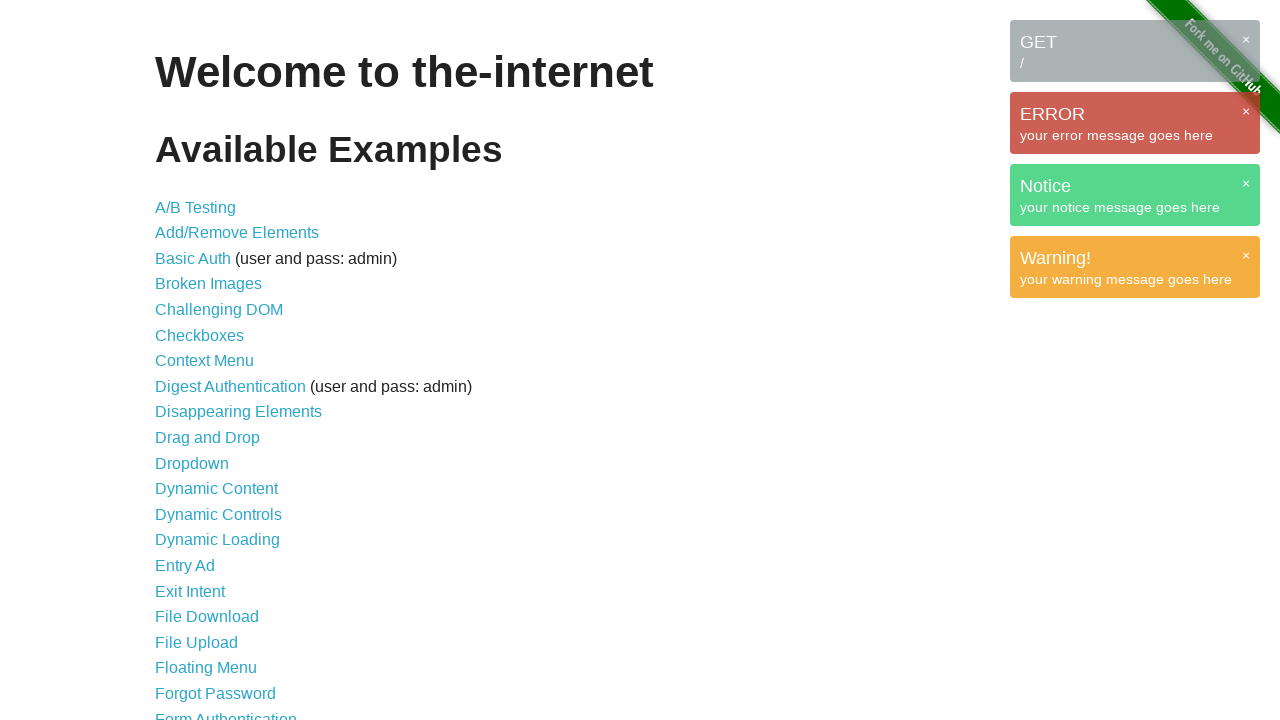

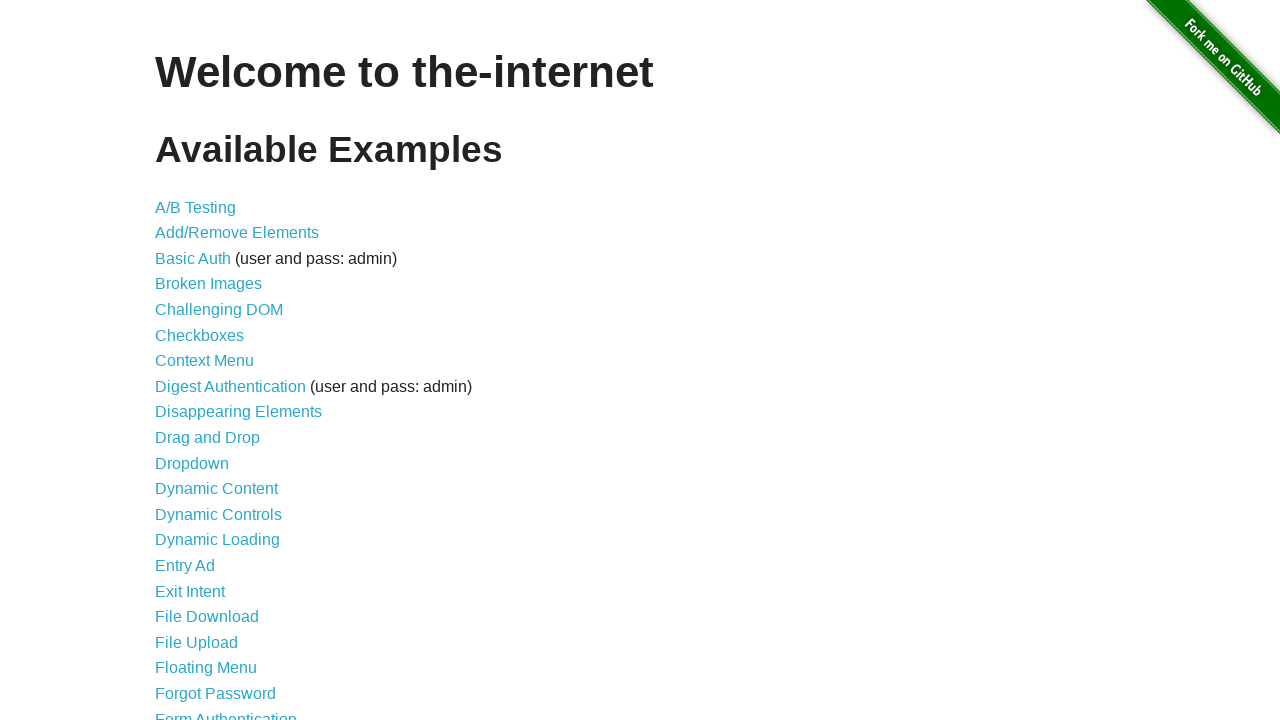